Tests that the Clear completed button displays correct text when an item is completed

Starting URL: https://demo.playwright.dev/todomvc

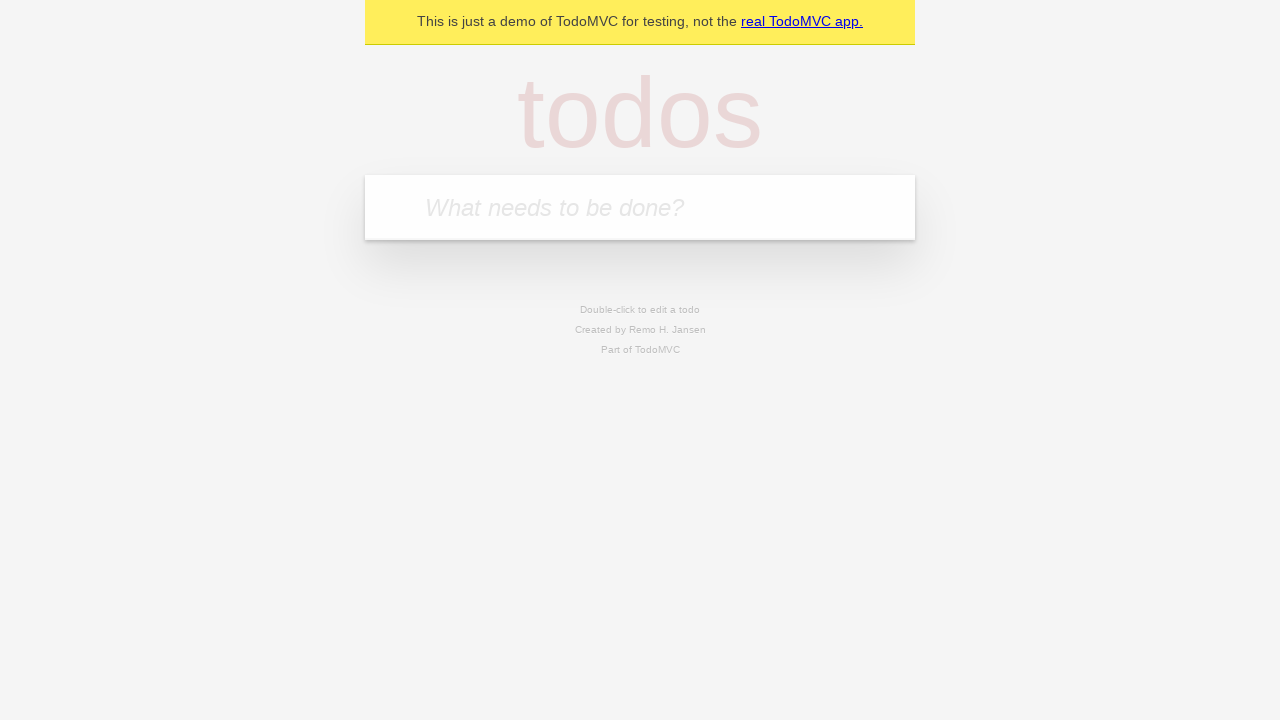

Filled todo input with 'buy some cheese' on internal:attr=[placeholder="What needs to be done?"i]
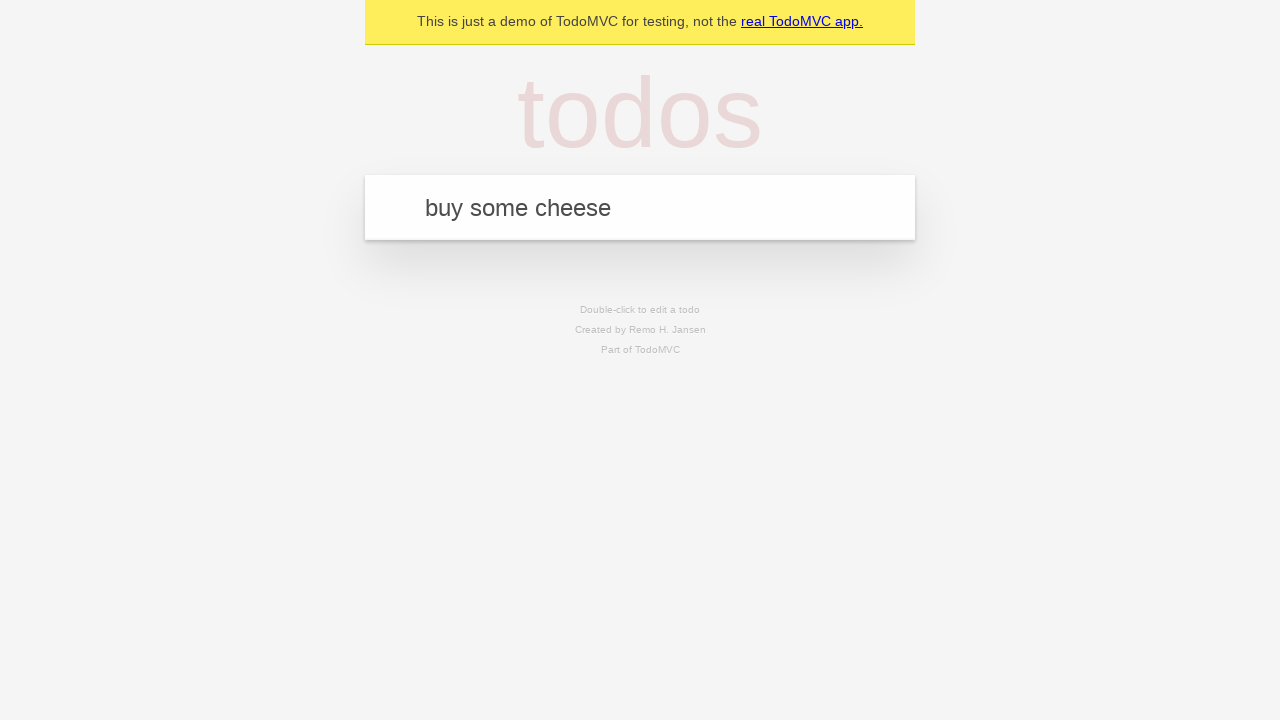

Pressed Enter to create todo 'buy some cheese' on internal:attr=[placeholder="What needs to be done?"i]
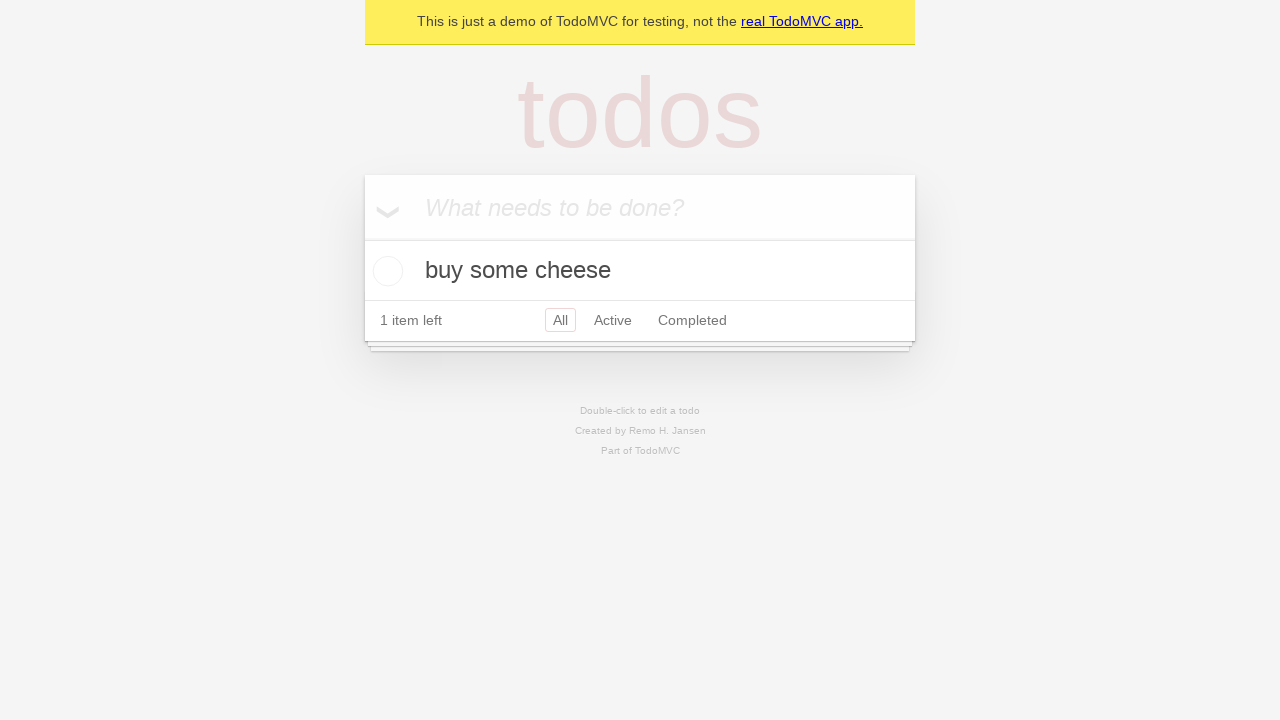

Filled todo input with 'feed the cat' on internal:attr=[placeholder="What needs to be done?"i]
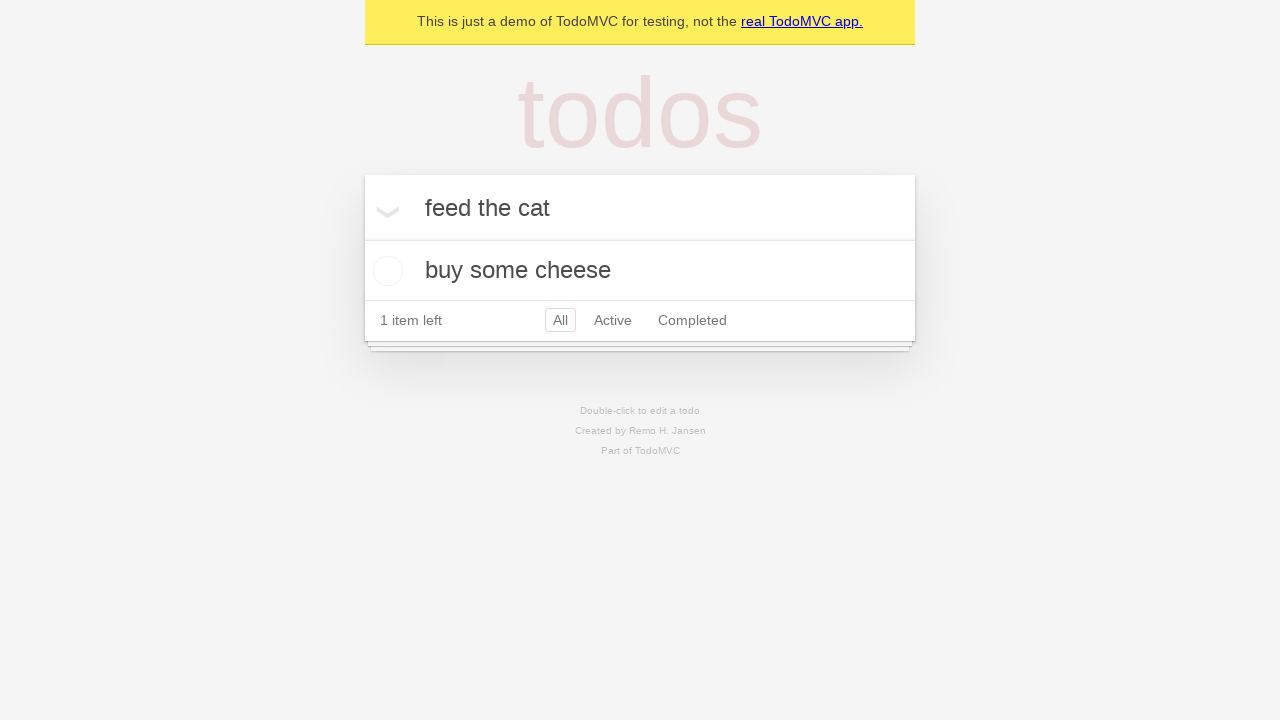

Pressed Enter to create todo 'feed the cat' on internal:attr=[placeholder="What needs to be done?"i]
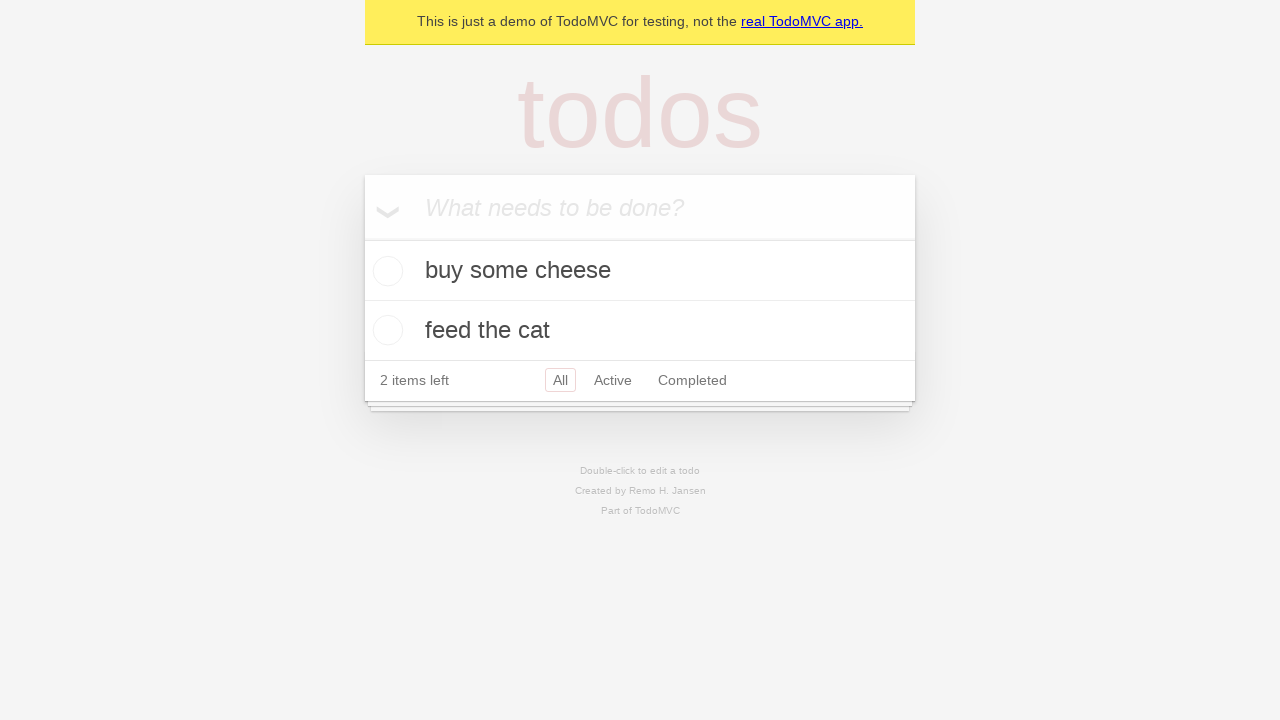

Filled todo input with 'book a doctors appointment' on internal:attr=[placeholder="What needs to be done?"i]
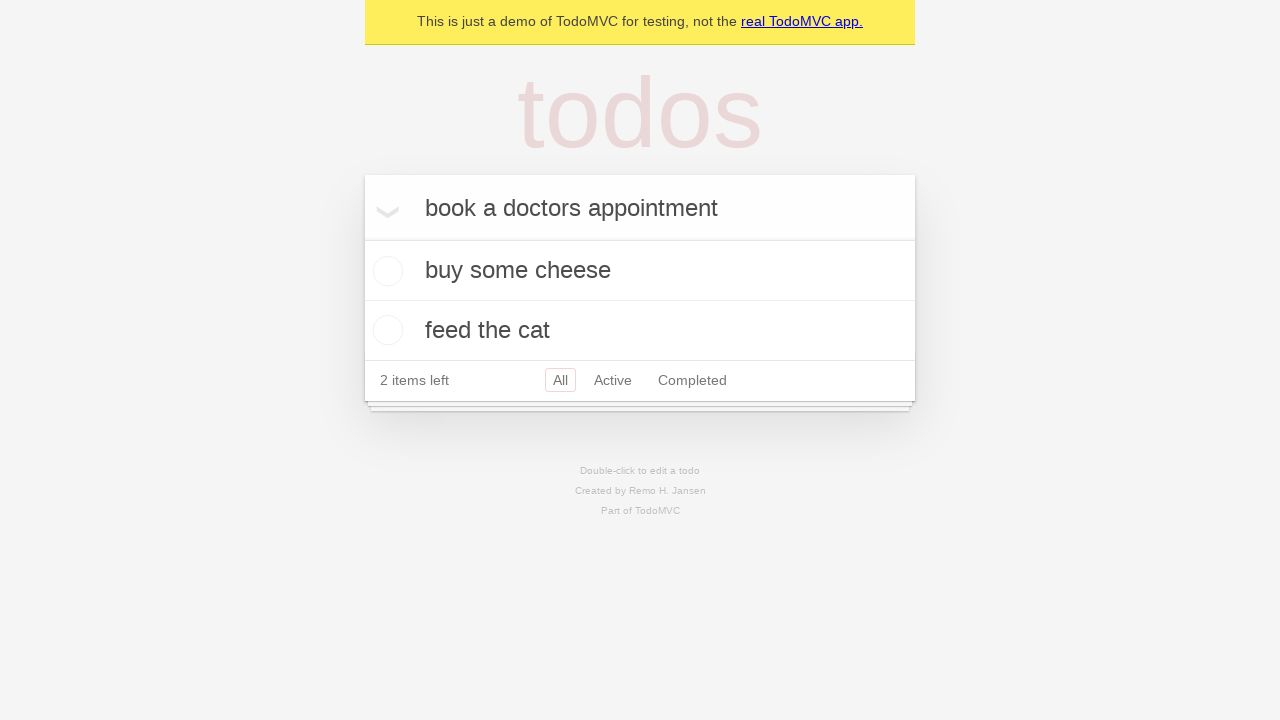

Pressed Enter to create todo 'book a doctors appointment' on internal:attr=[placeholder="What needs to be done?"i]
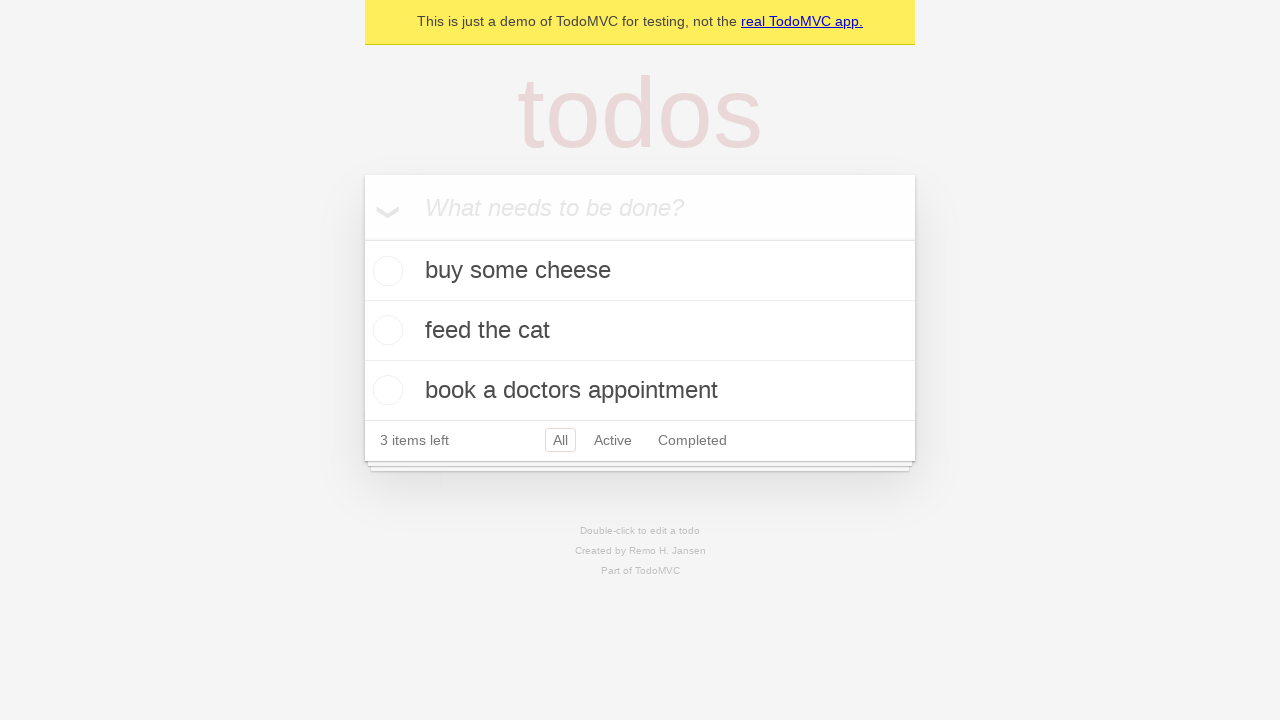

Checked the first todo item as completed at (385, 271) on .todo-list li .toggle >> nth=0
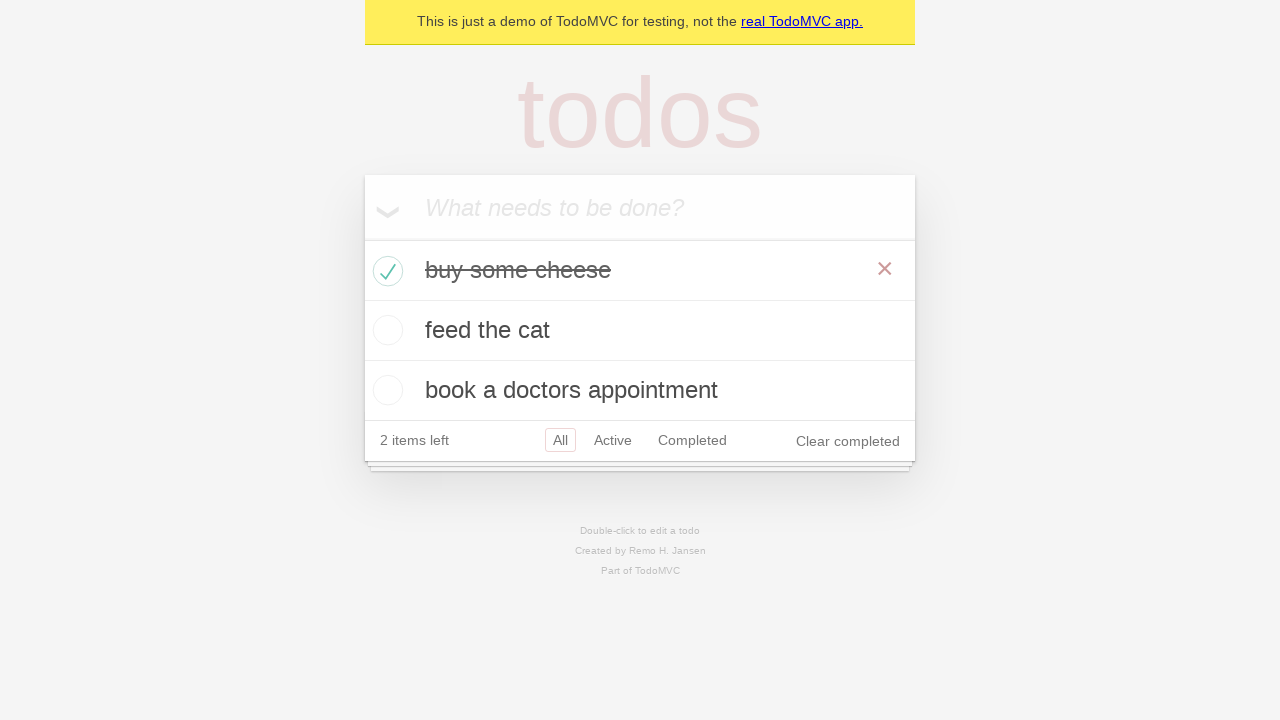

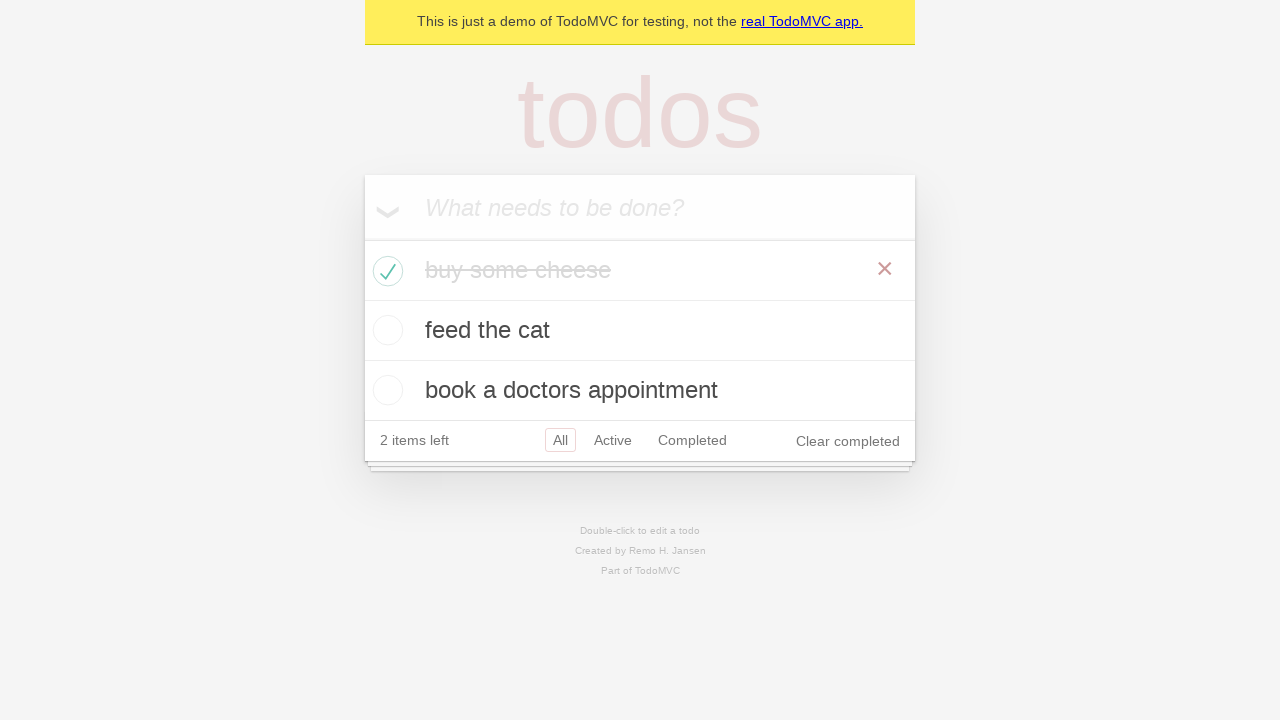